Tests clearing the complete state of all items by checking and unchecking toggle-all

Starting URL: https://demo.playwright.dev/todomvc

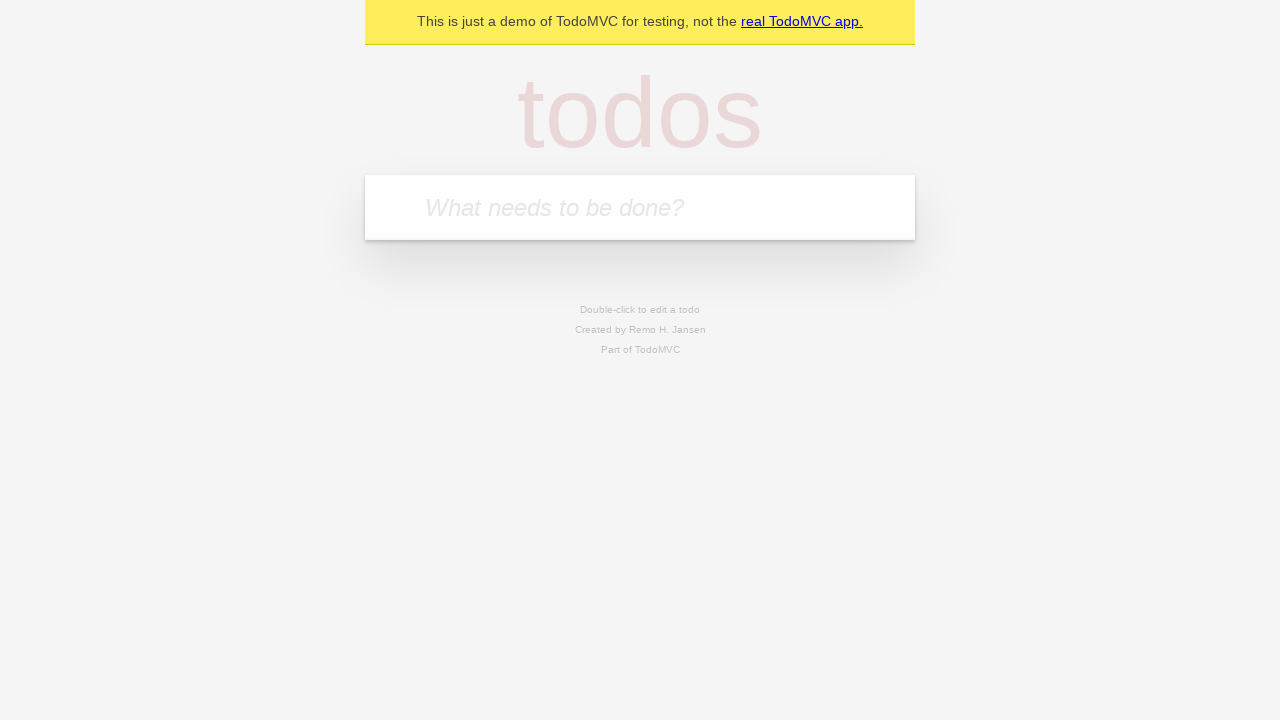

Filled new todo input with 'buy some cheese' on .new-todo
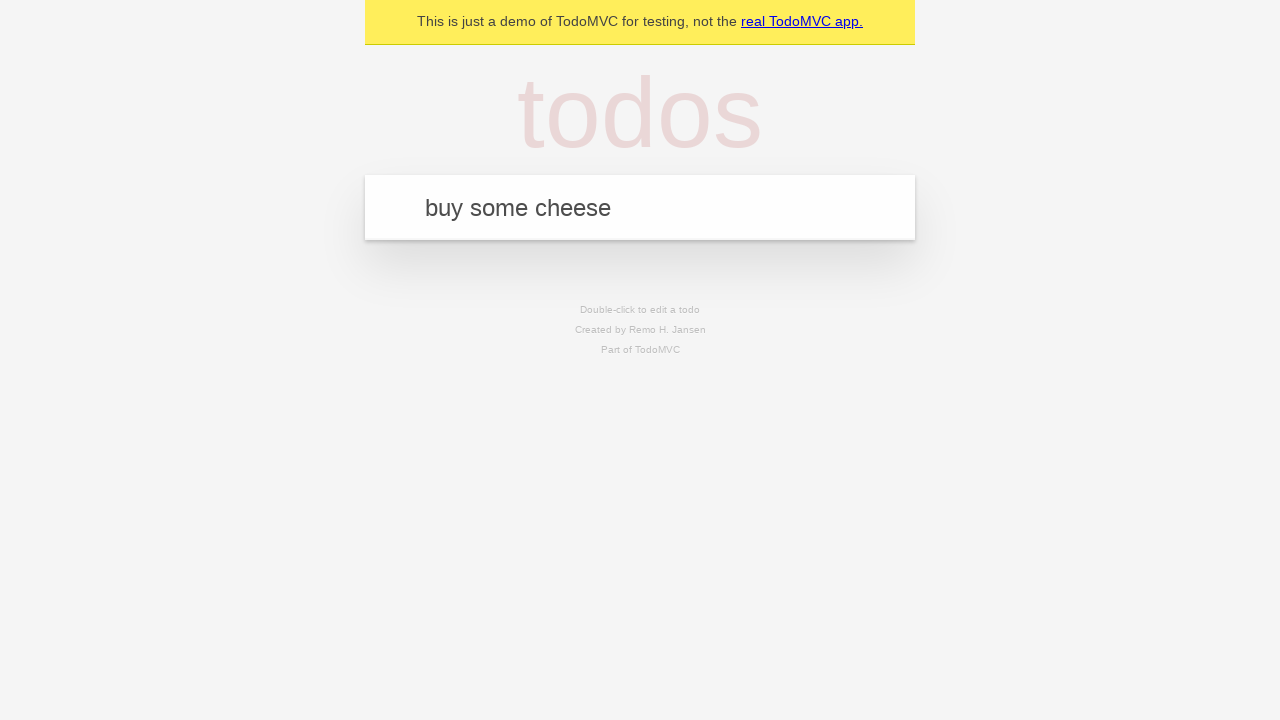

Pressed Enter to create first todo on .new-todo
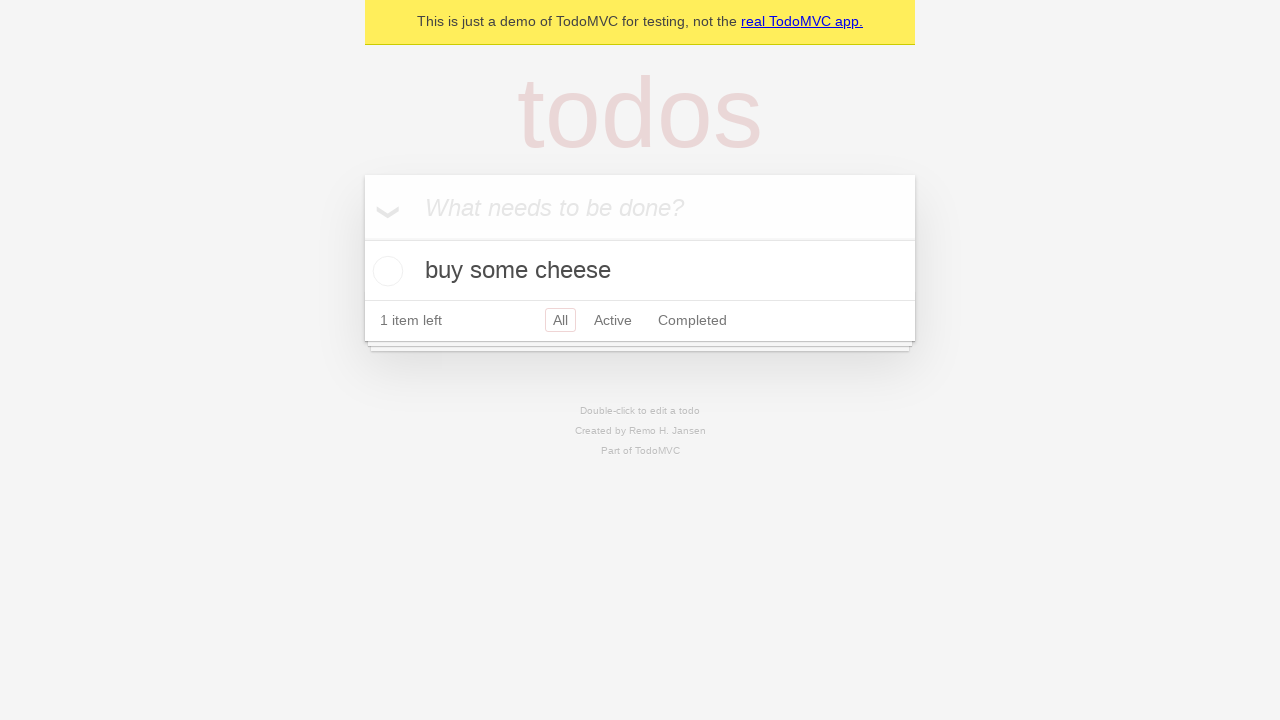

Filled new todo input with 'feed the cat' on .new-todo
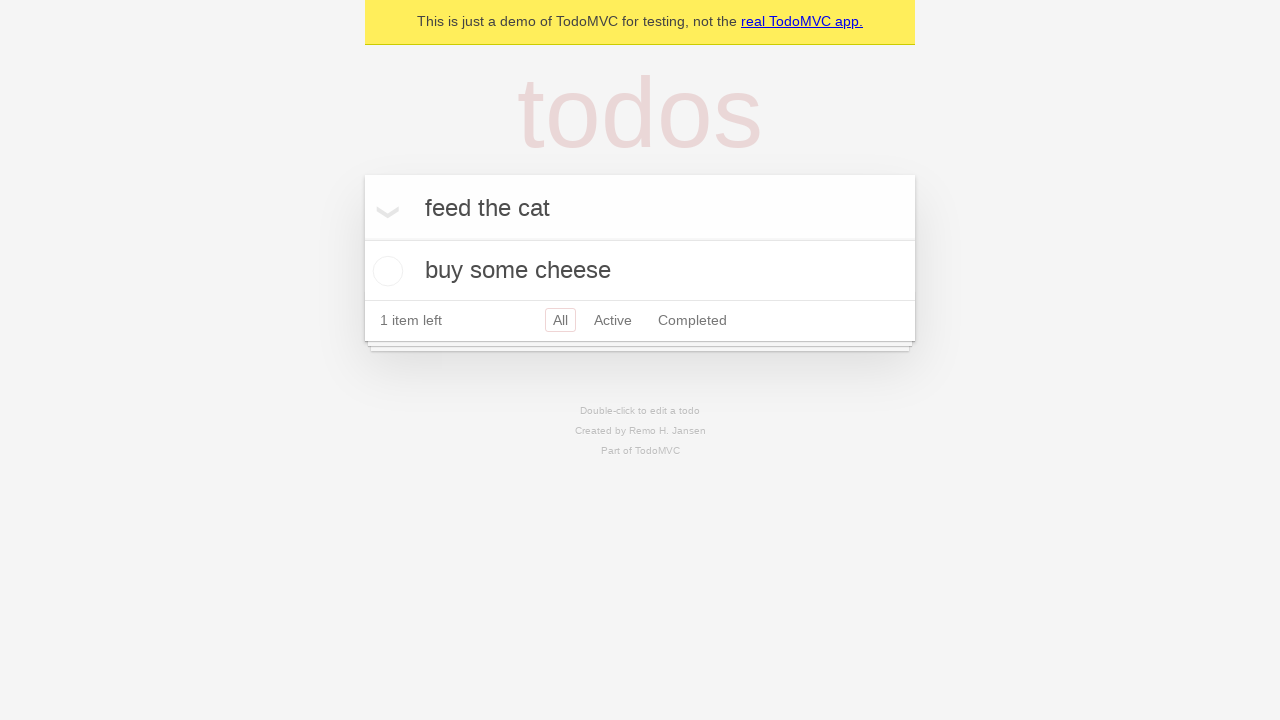

Pressed Enter to create second todo on .new-todo
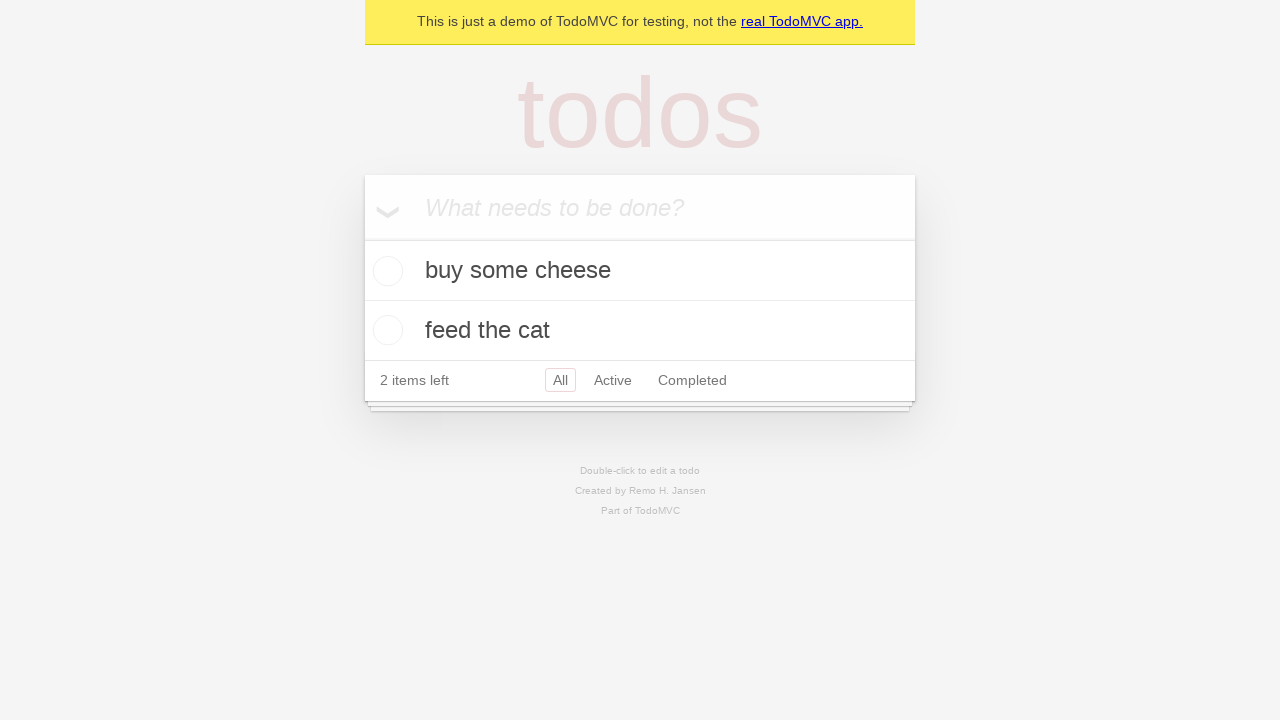

Filled new todo input with 'book a doctors appointment' on .new-todo
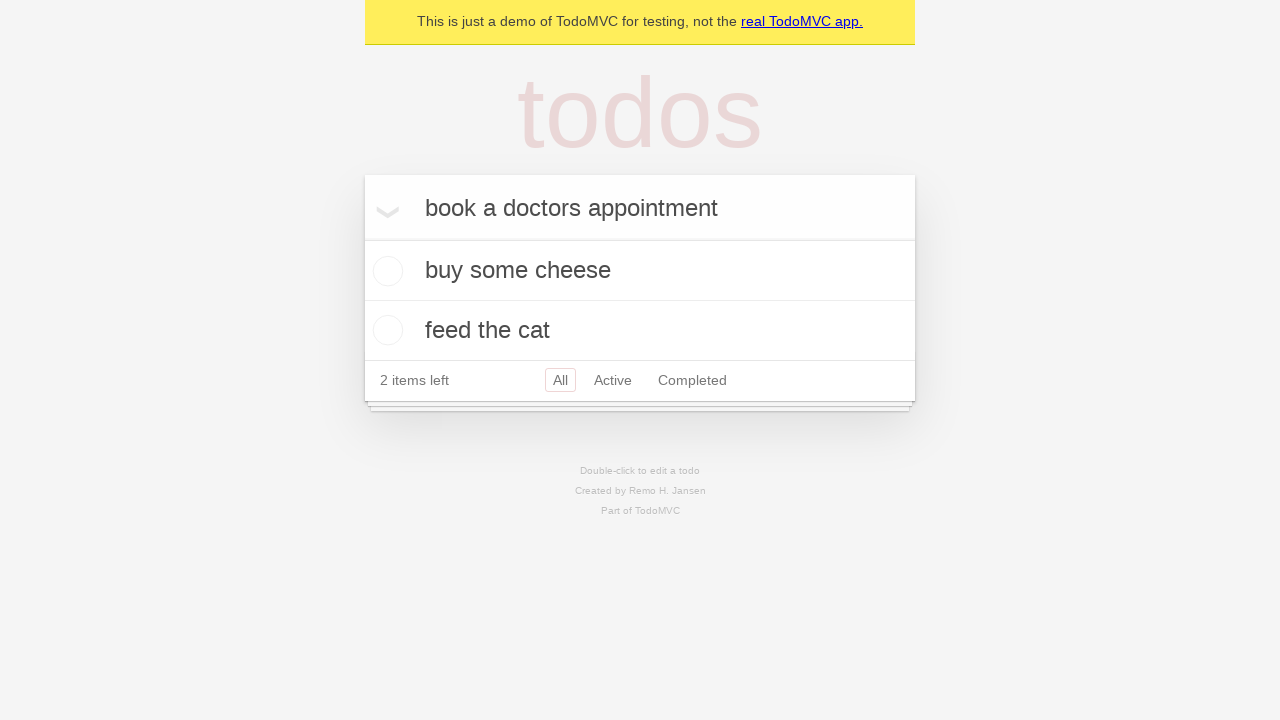

Pressed Enter to create third todo on .new-todo
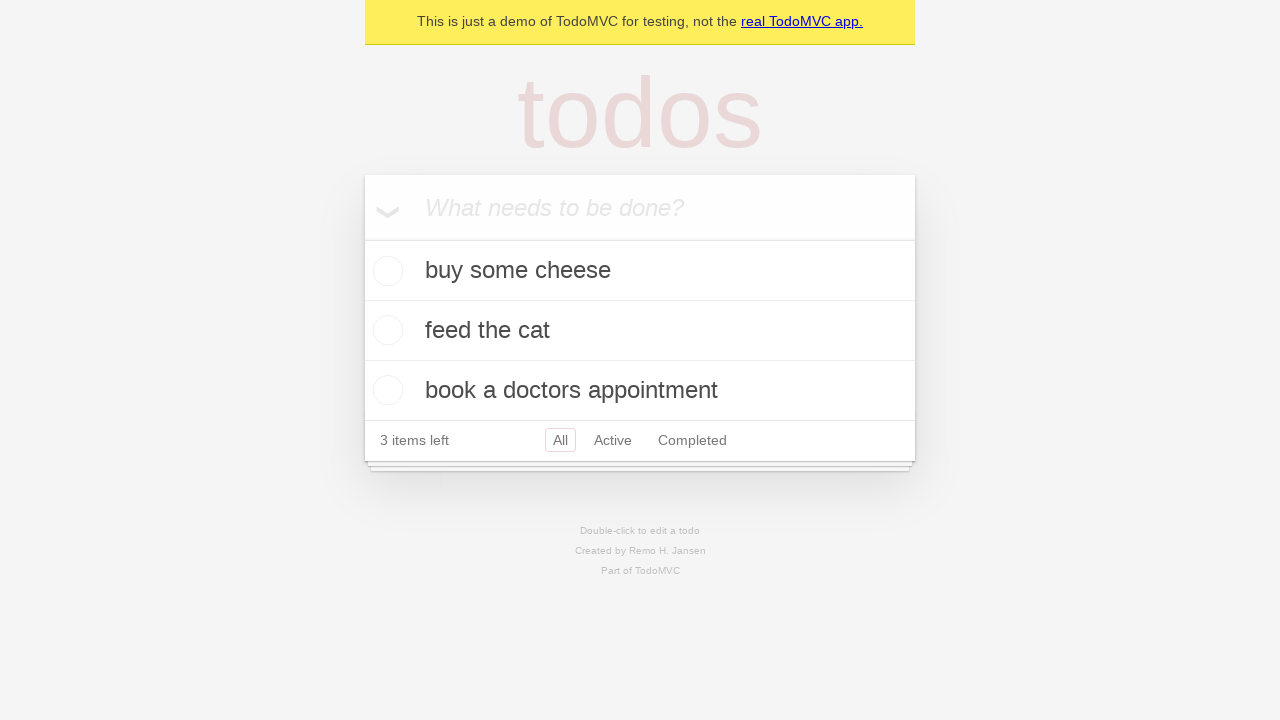

Waited for all three todos to load in the list
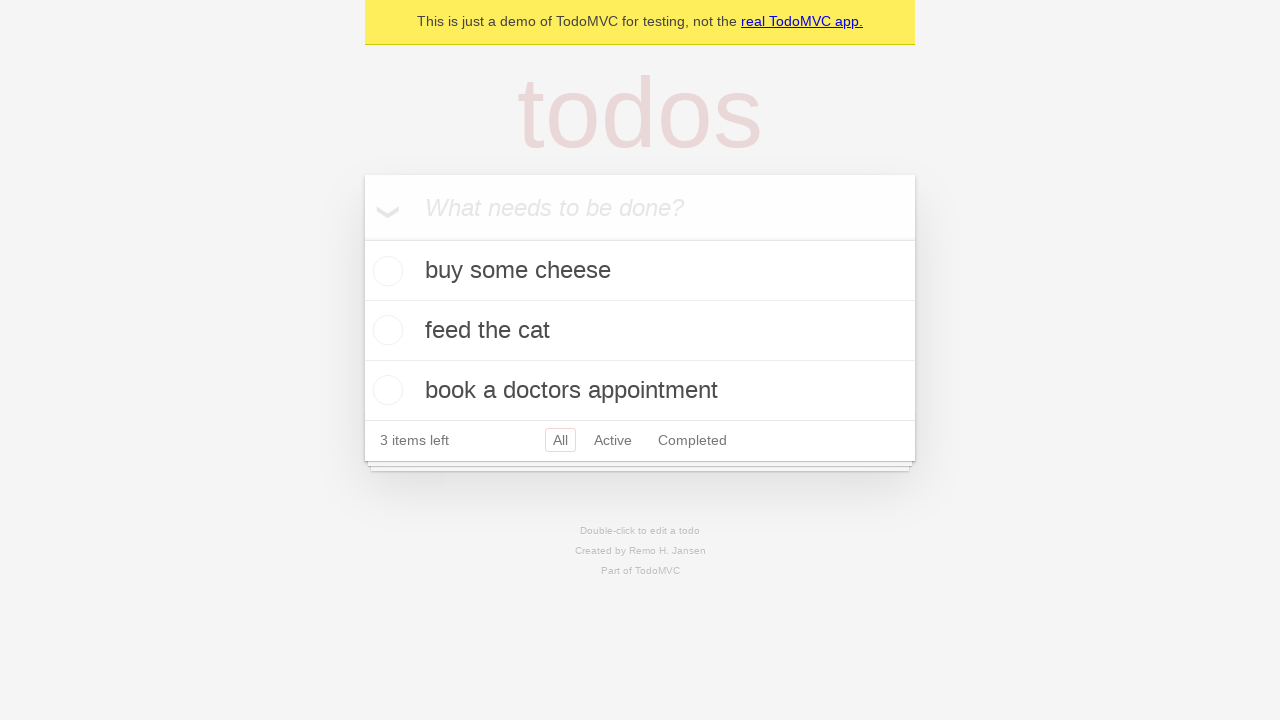

Checked toggle-all to mark all items as complete at (362, 238) on .toggle-all
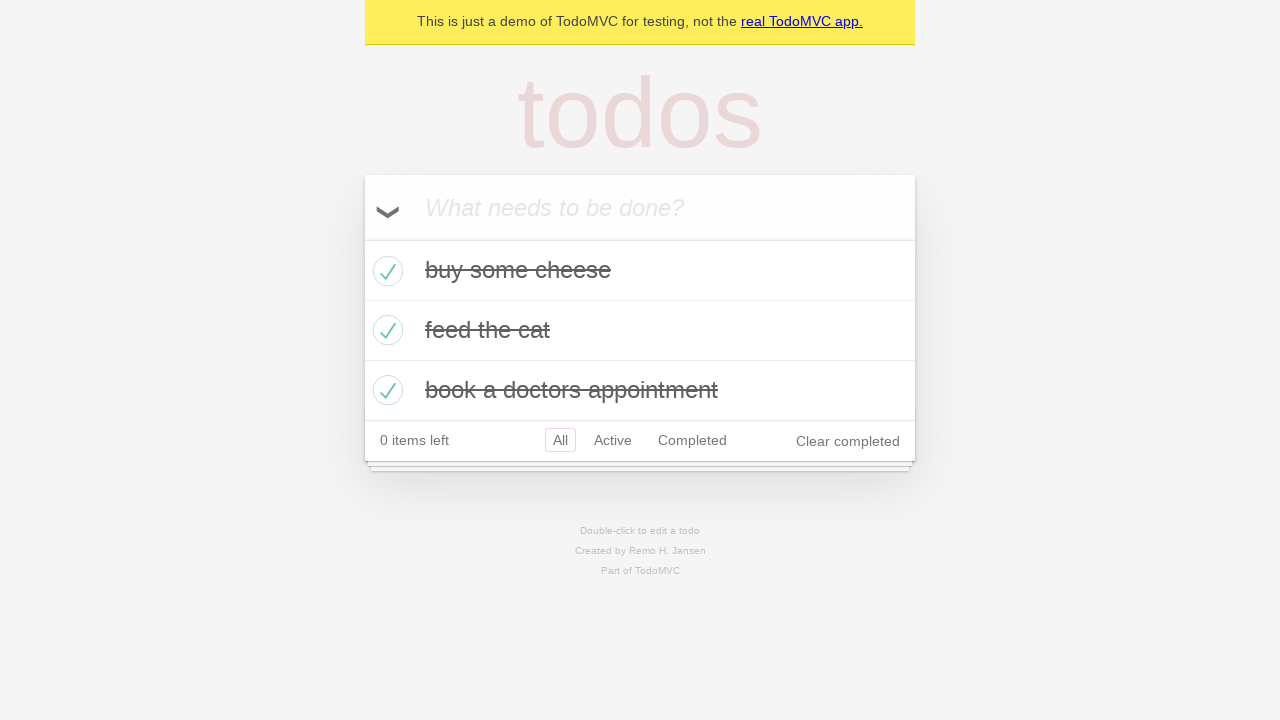

Unchecked toggle-all to clear complete state of all items at (362, 238) on .toggle-all
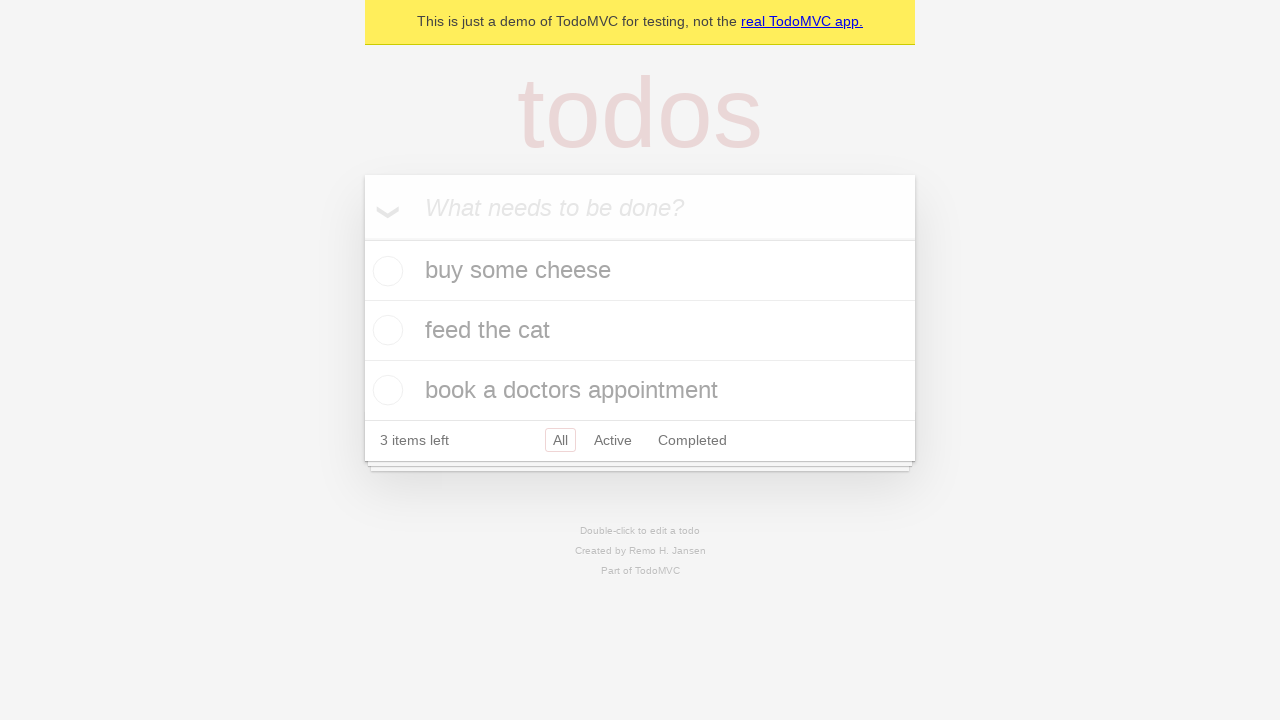

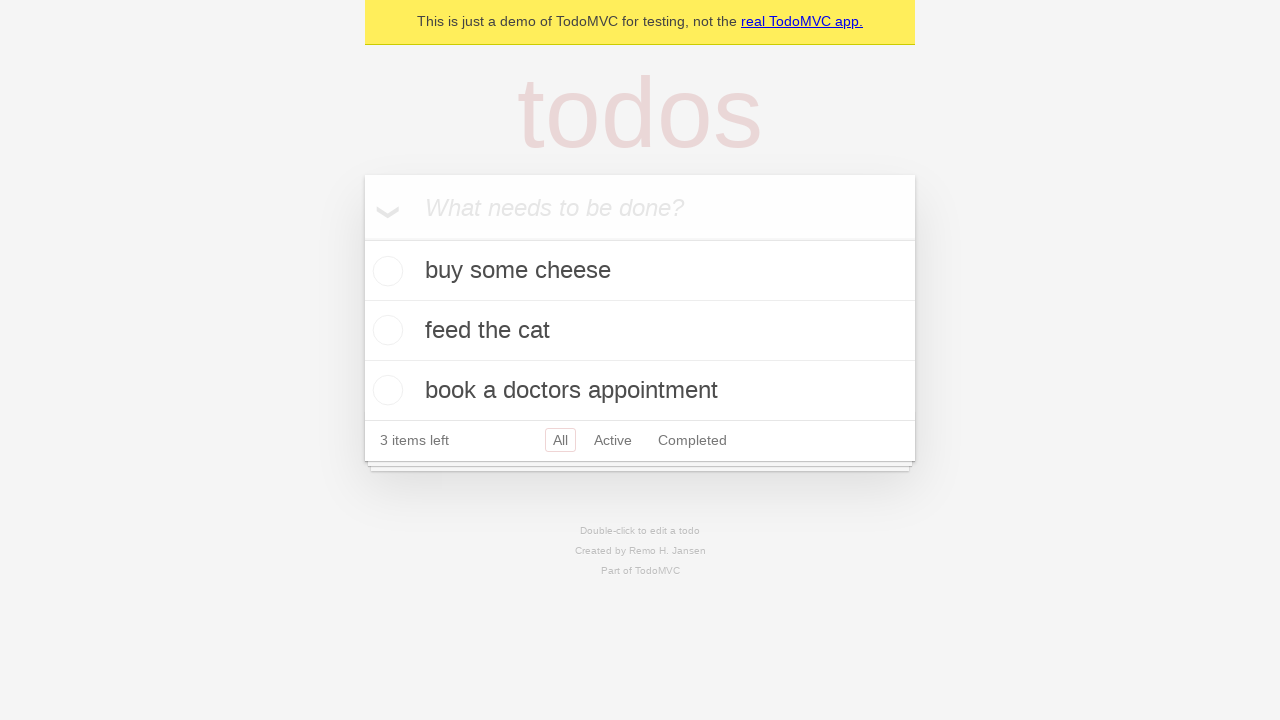